Tests JavaScript alert handling by clicking a button that triggers an alert, waiting for the alert to appear, and accepting it

Starting URL: https://the-internet.herokuapp.com/javascript_alerts

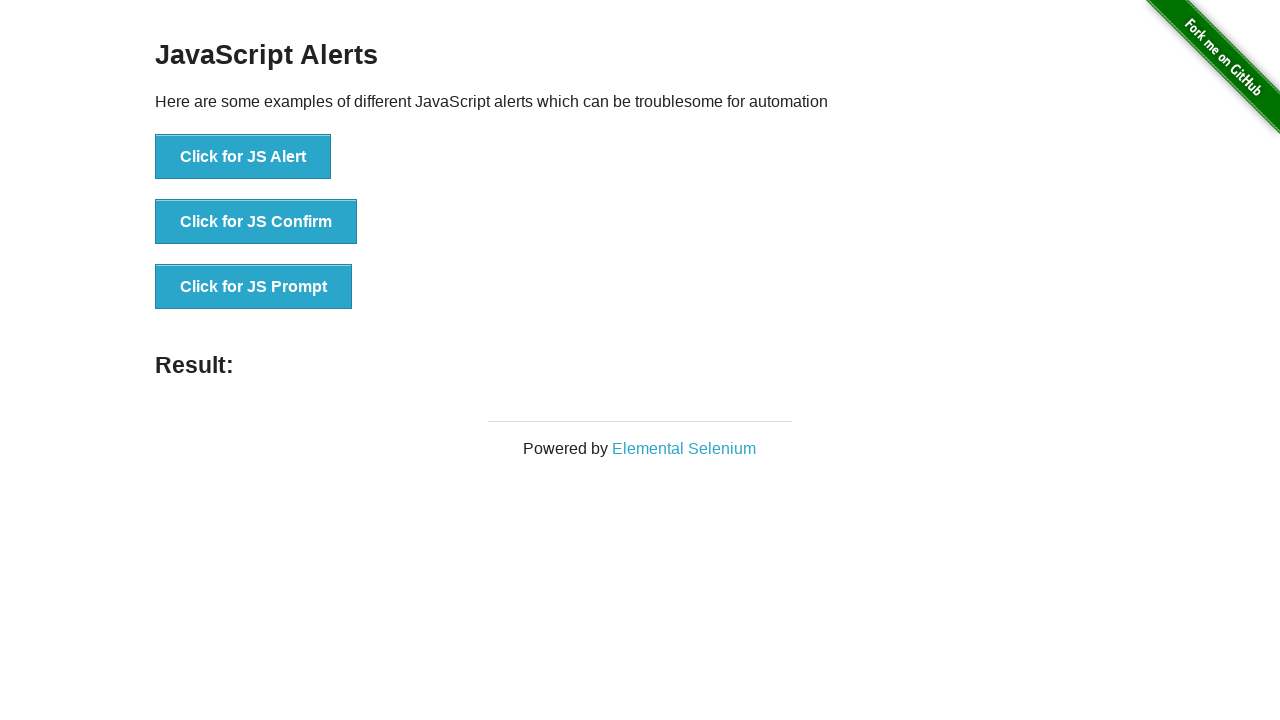

Clicked the 'Click for JS Alert' button to trigger JavaScript alert at (243, 157) on xpath=//button[normalize-space()='Click for JS Alert']
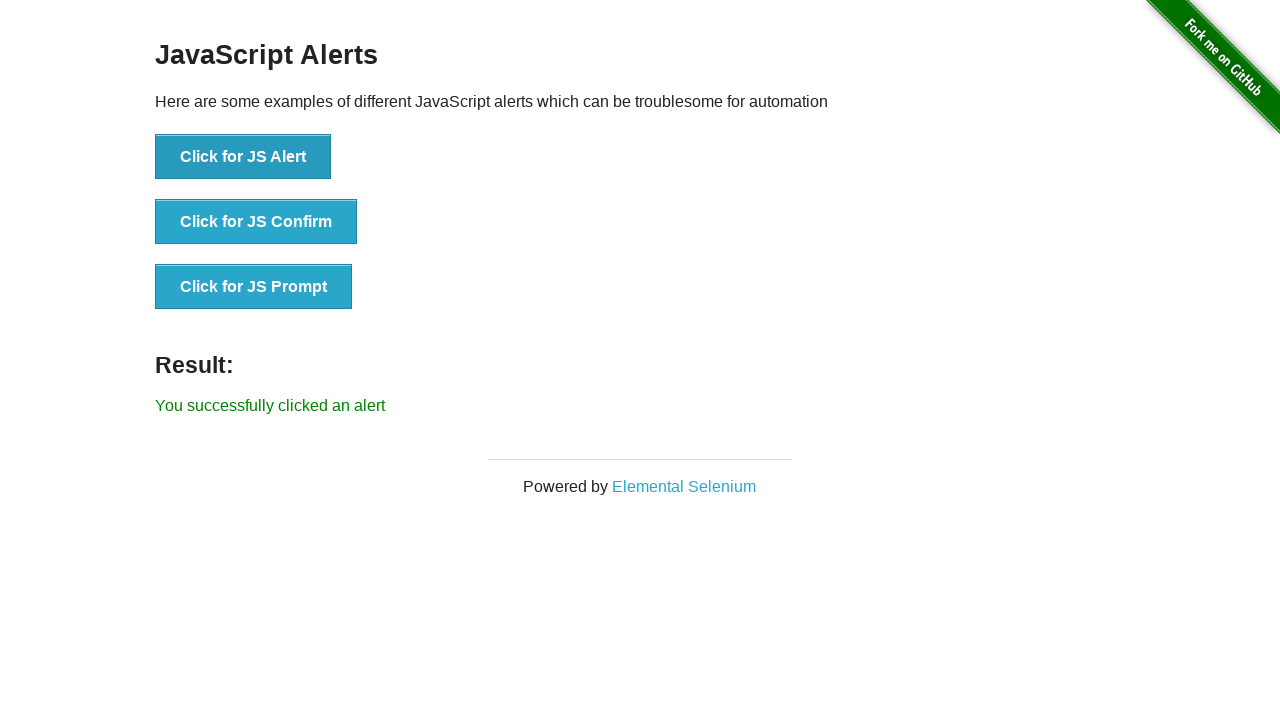

Set up dialog handler to accept the alert
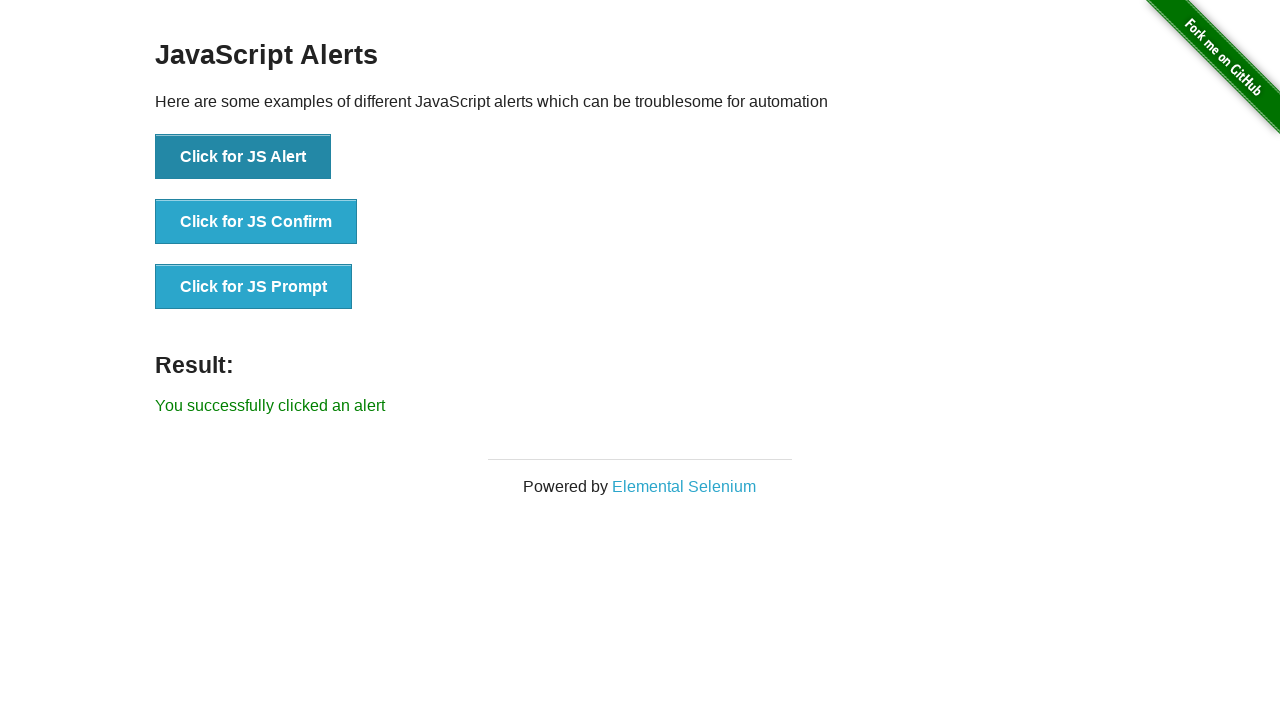

Alert was accepted and result message appeared on page
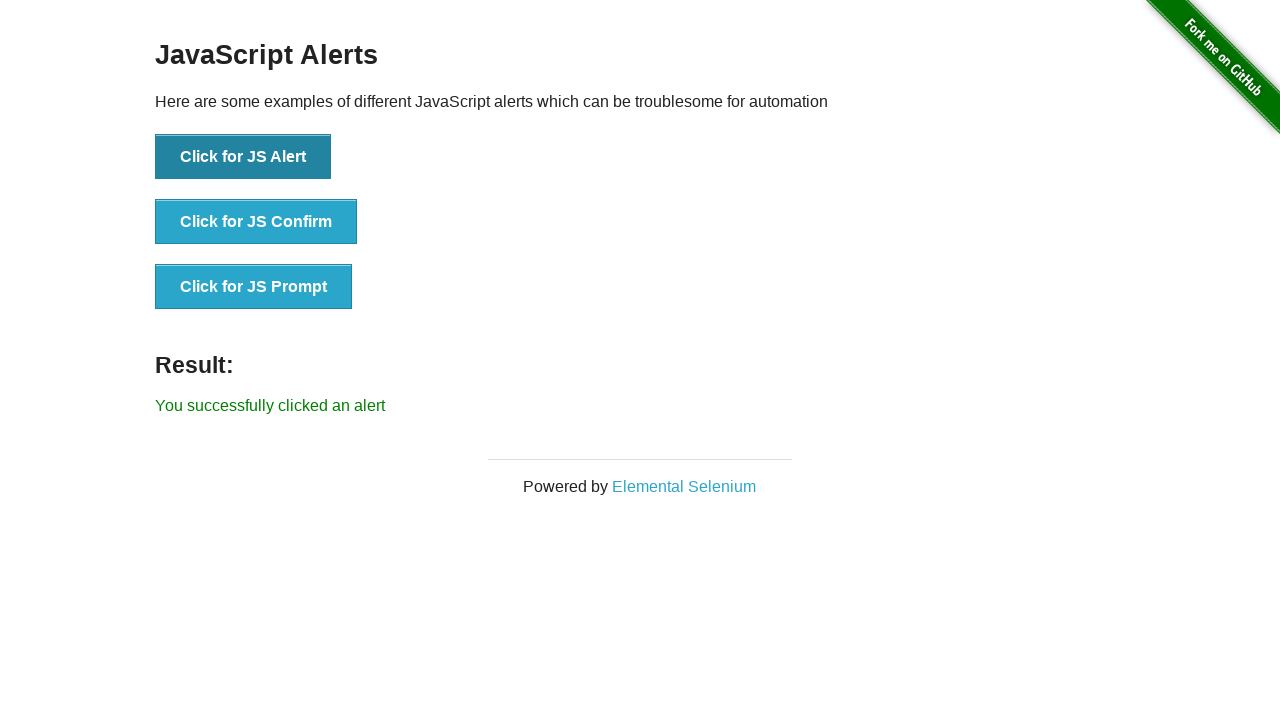

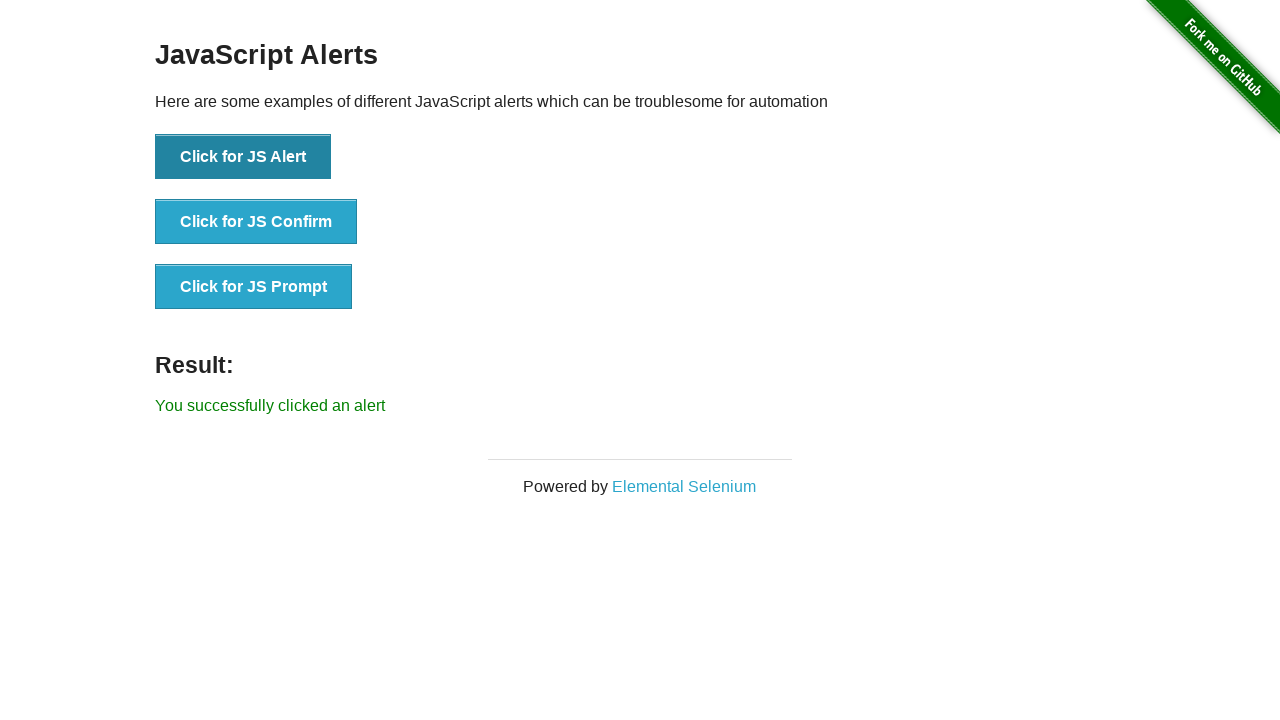